Tests navigation through Contract Vinyl menu items by hovering and clicking on POLYSAFE ULTIMA and POLYSAFE STANDARD submenus

Starting URL: https://www.ukflooringsale.co.uk/

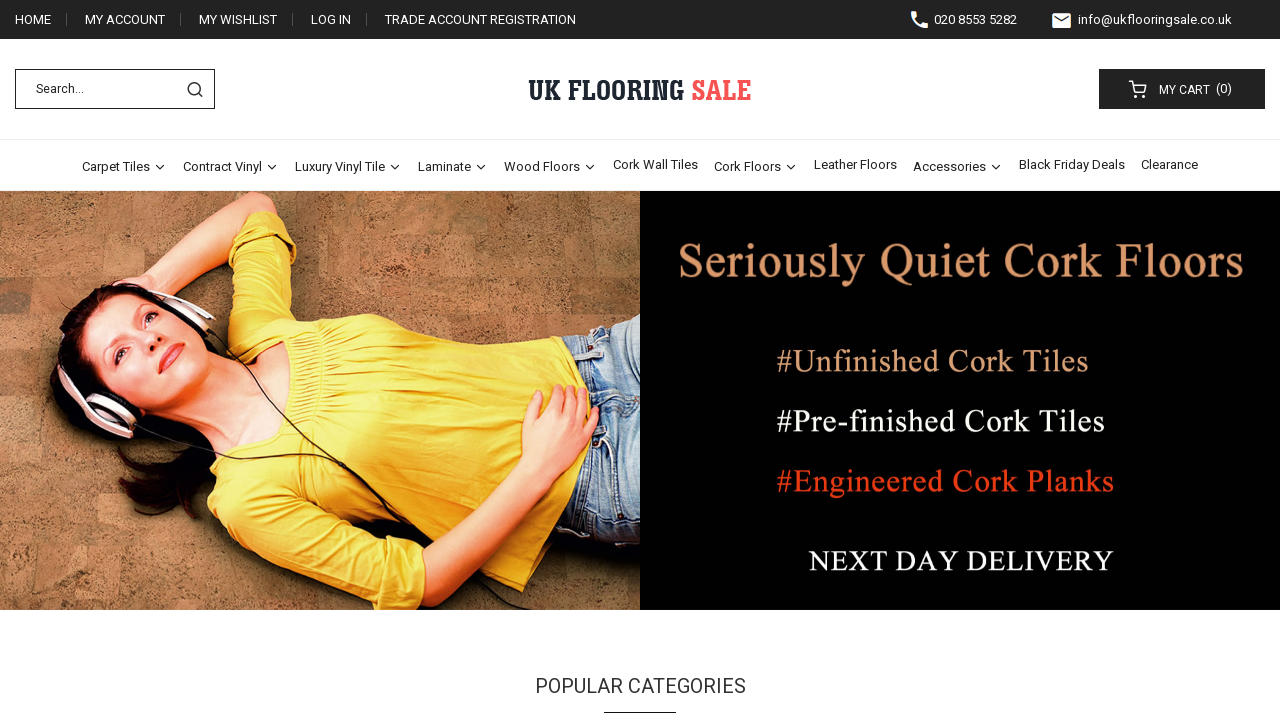

Hovered over Contract Vinyl menu at (222, 166) on span:text('Contract Vinyl')
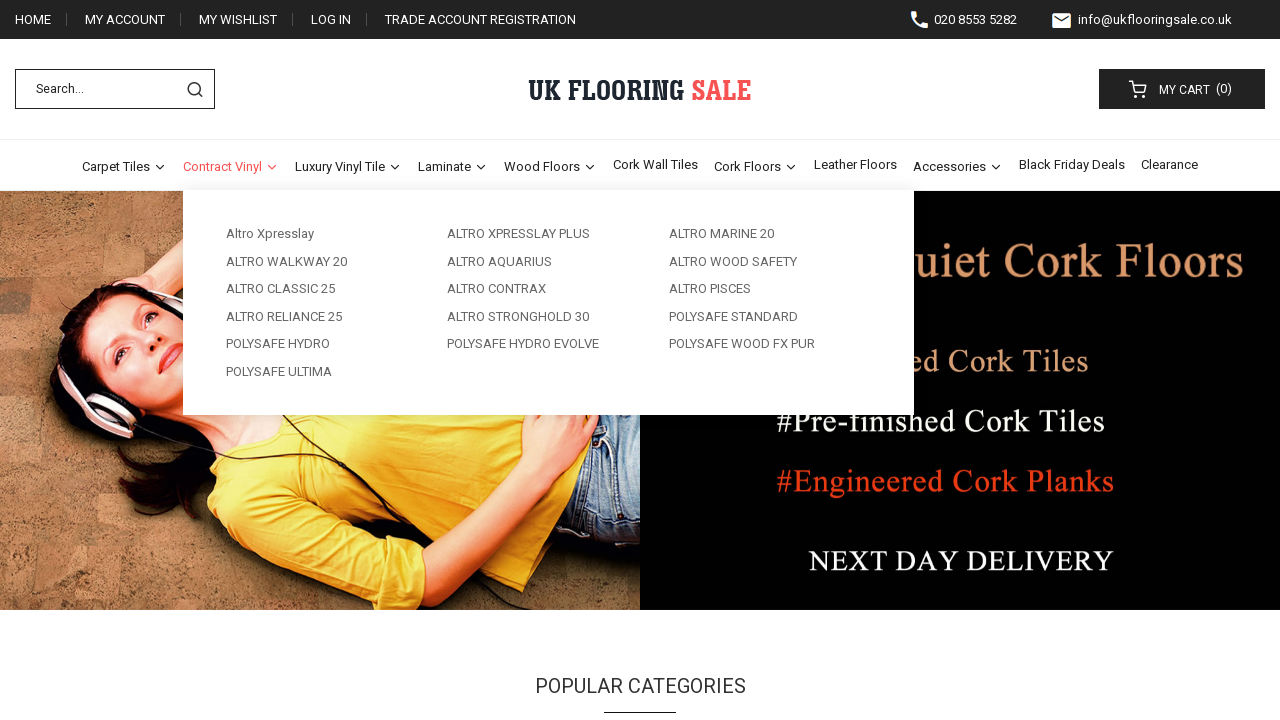

Hovered over POLYSAFE ULTIMA submenu at (279, 371) on span:text('POLYSAFE ULTIMA')
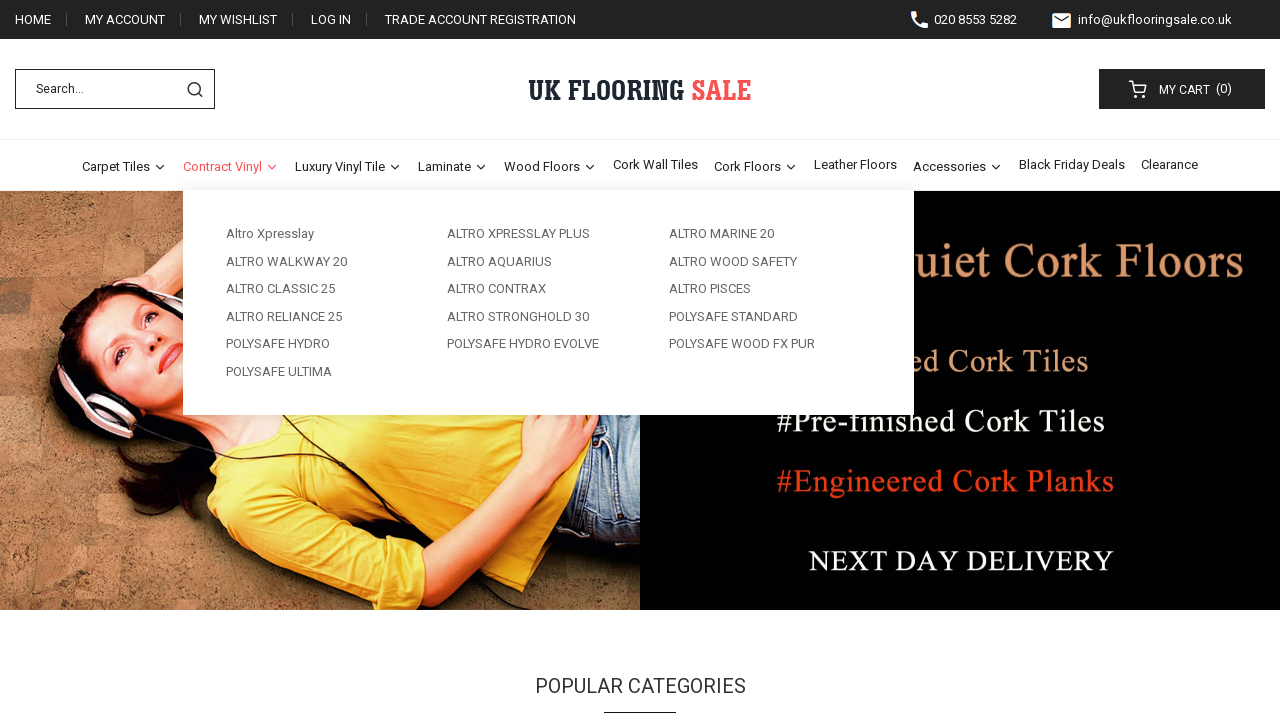

Clicked on POLYSAFE ULTIMA submenu at (279, 371) on span:text('POLYSAFE ULTIMA')
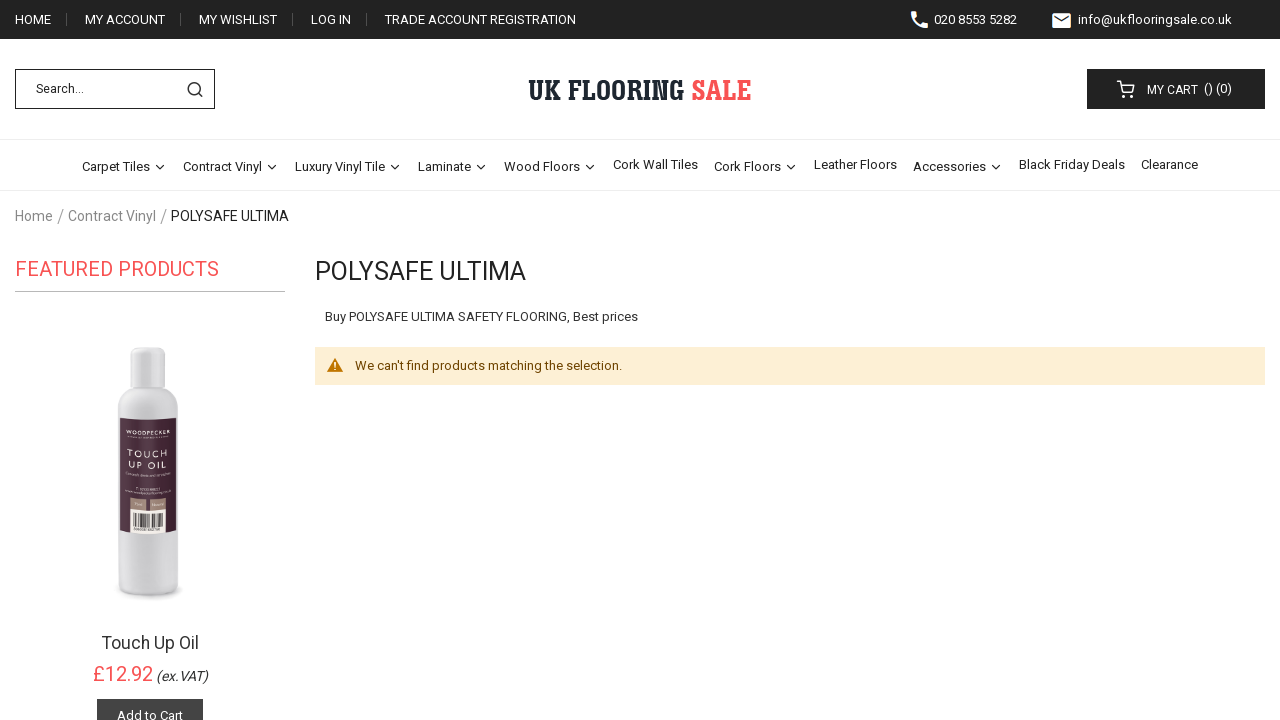

Waited 2 seconds for page to load
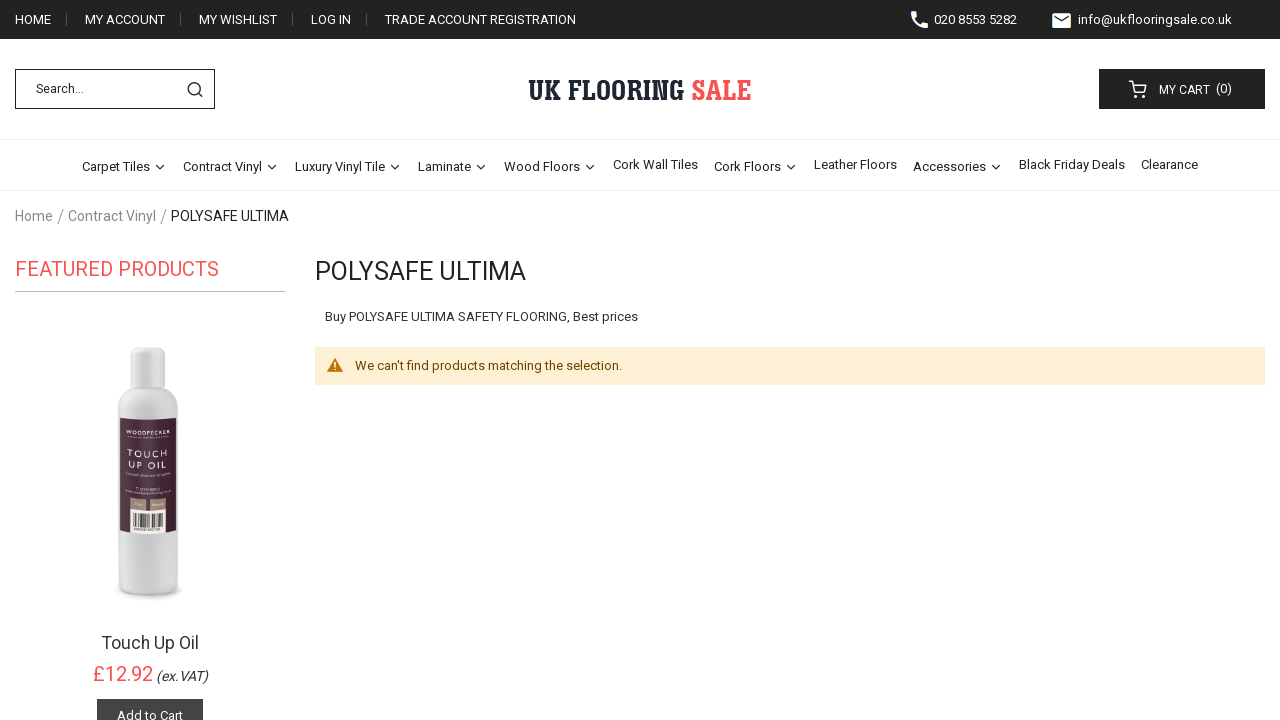

Hovered over Contract Vinyl menu again at (222, 166) on span:text('Contract Vinyl')
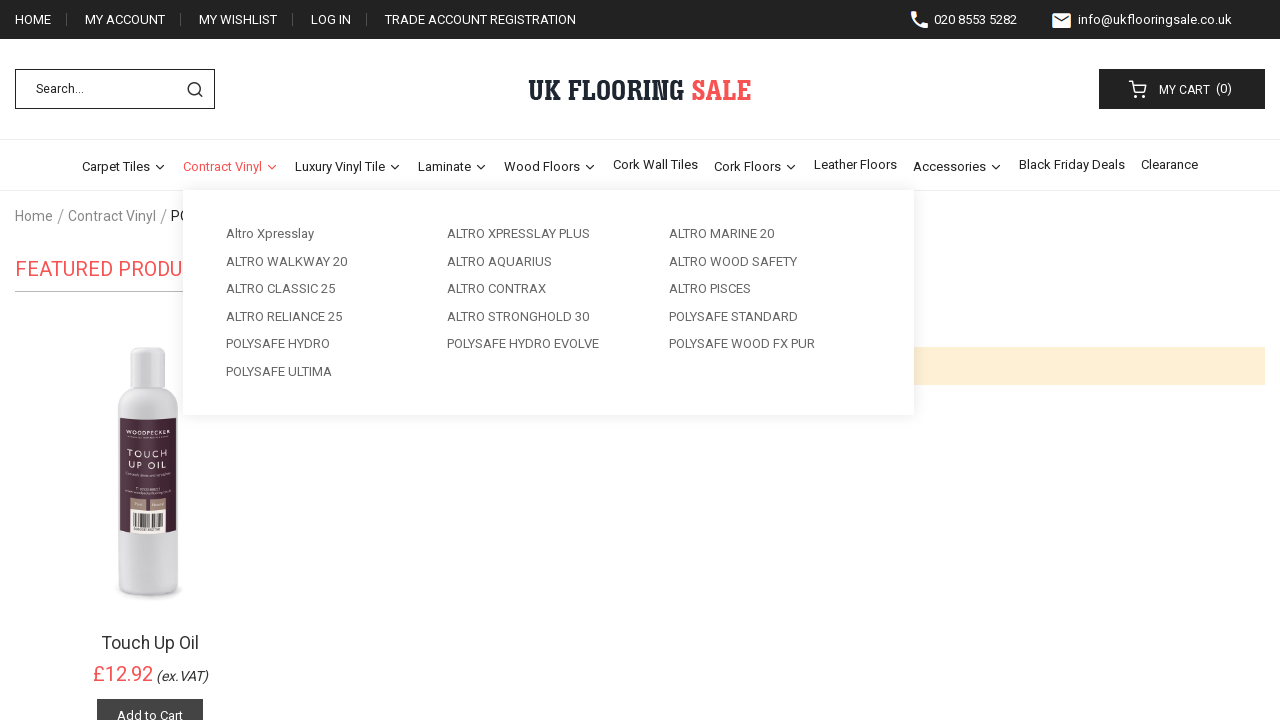

Hovered over POLYSAFE STANDARD submenu at (733, 316) on span:text('POLYSAFE STANDARD')
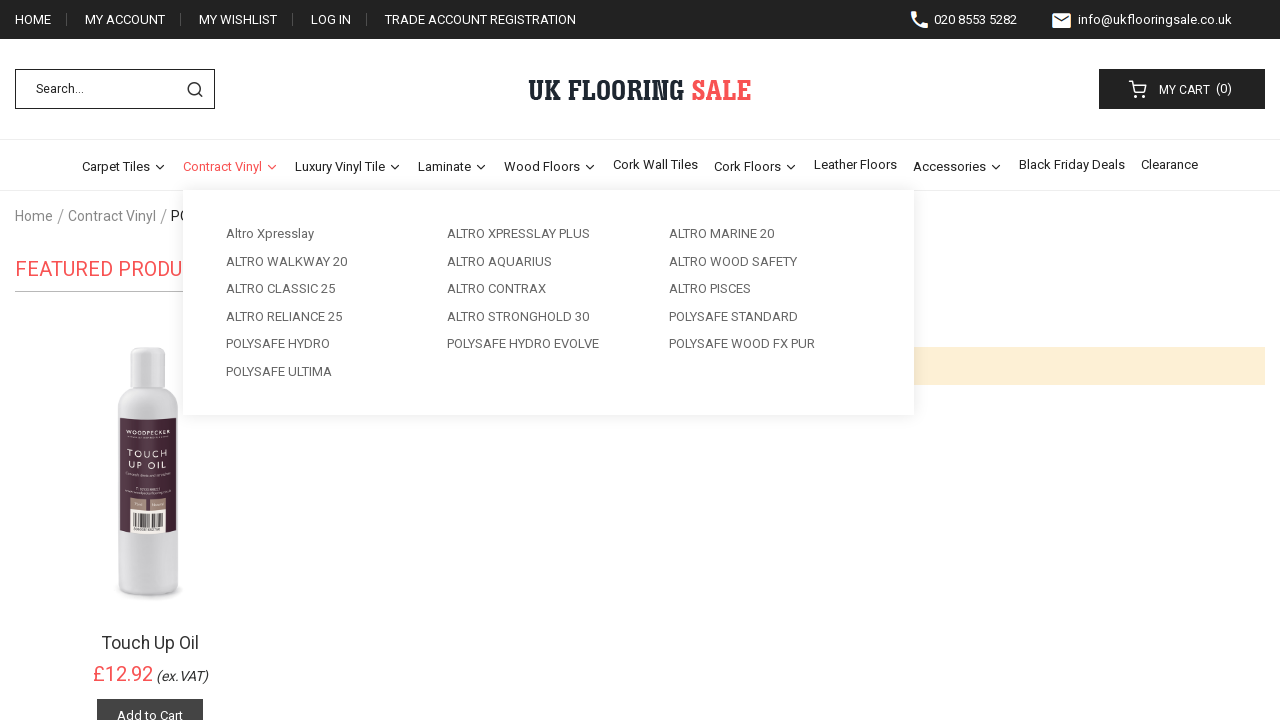

Clicked on POLYSAFE STANDARD submenu at (733, 316) on span:text('POLYSAFE STANDARD')
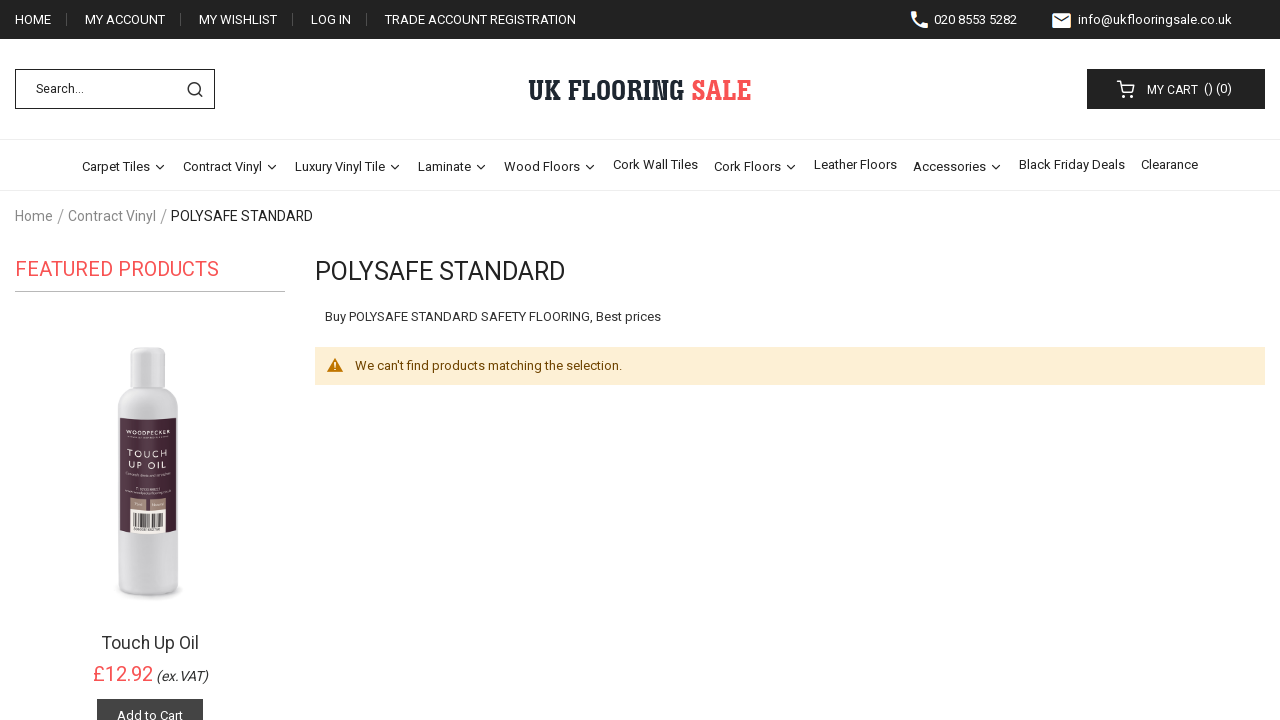

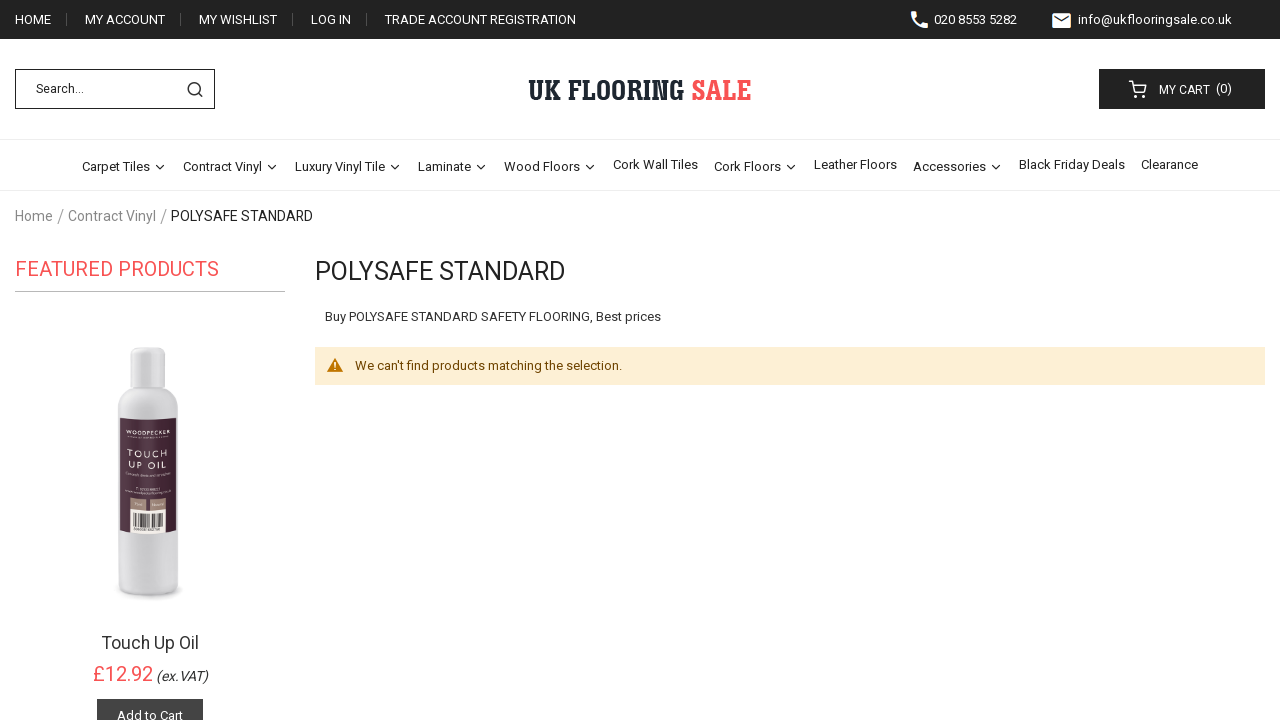